Tests that both checkboxes can be checked at the same time

Starting URL: https://the-internet.herokuapp.com/checkboxes

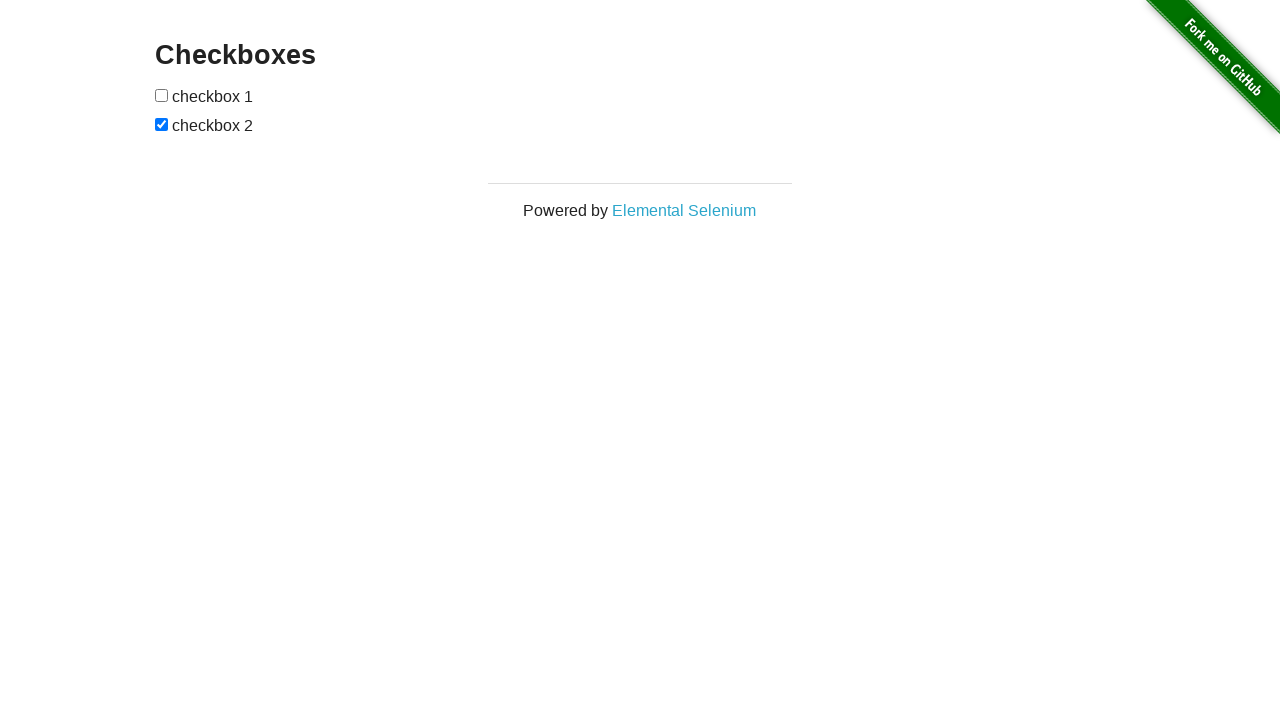

Located first checkbox element
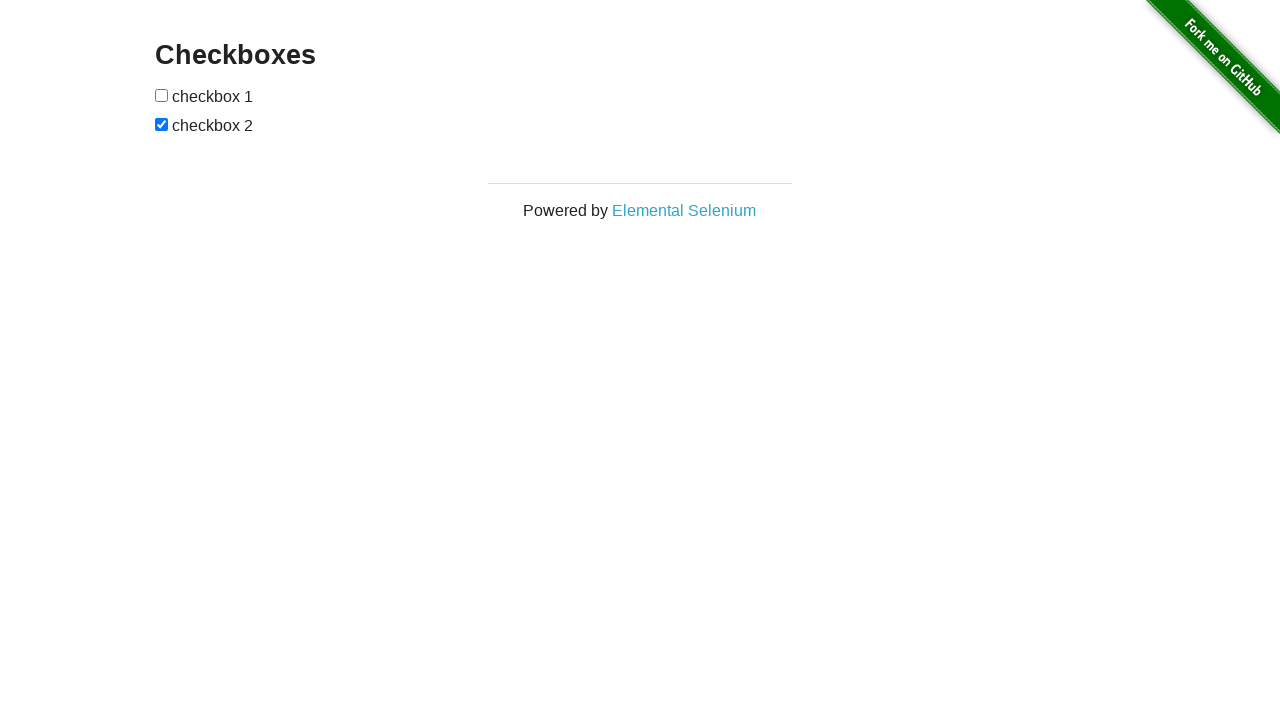

Located second checkbox element
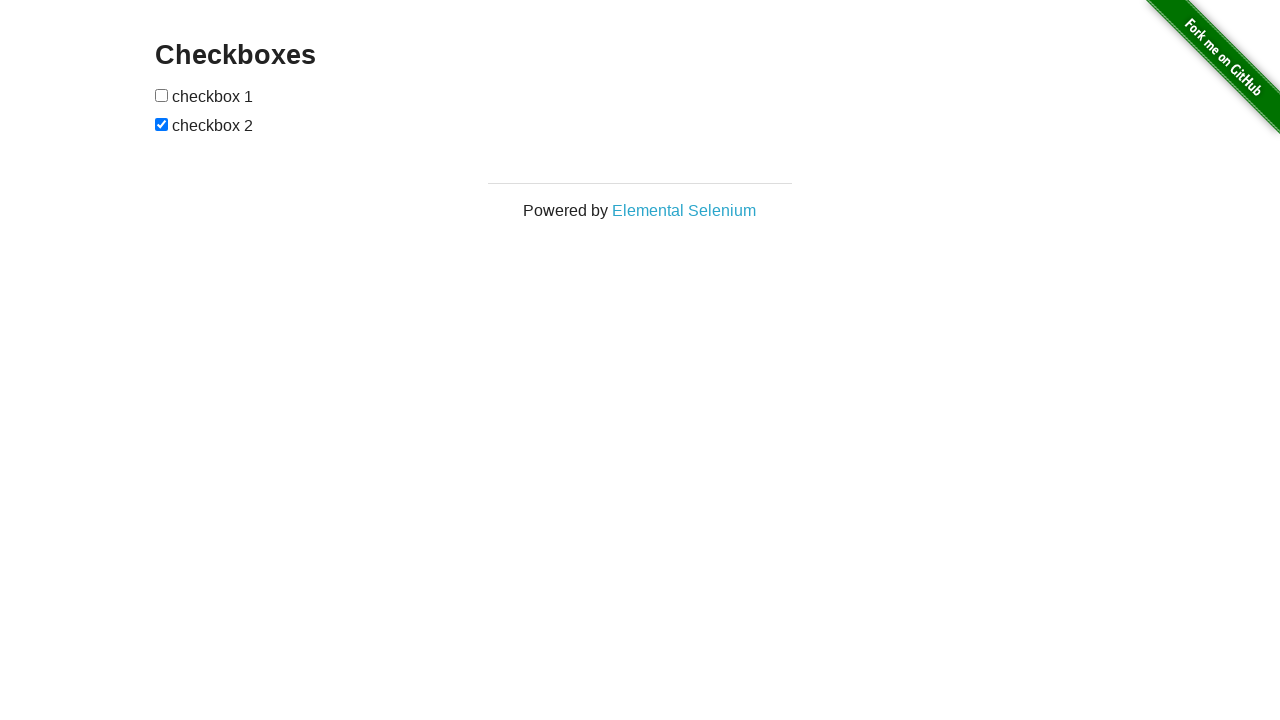

Checked the first checkbox at (162, 95) on input[type='checkbox'] >> nth=0
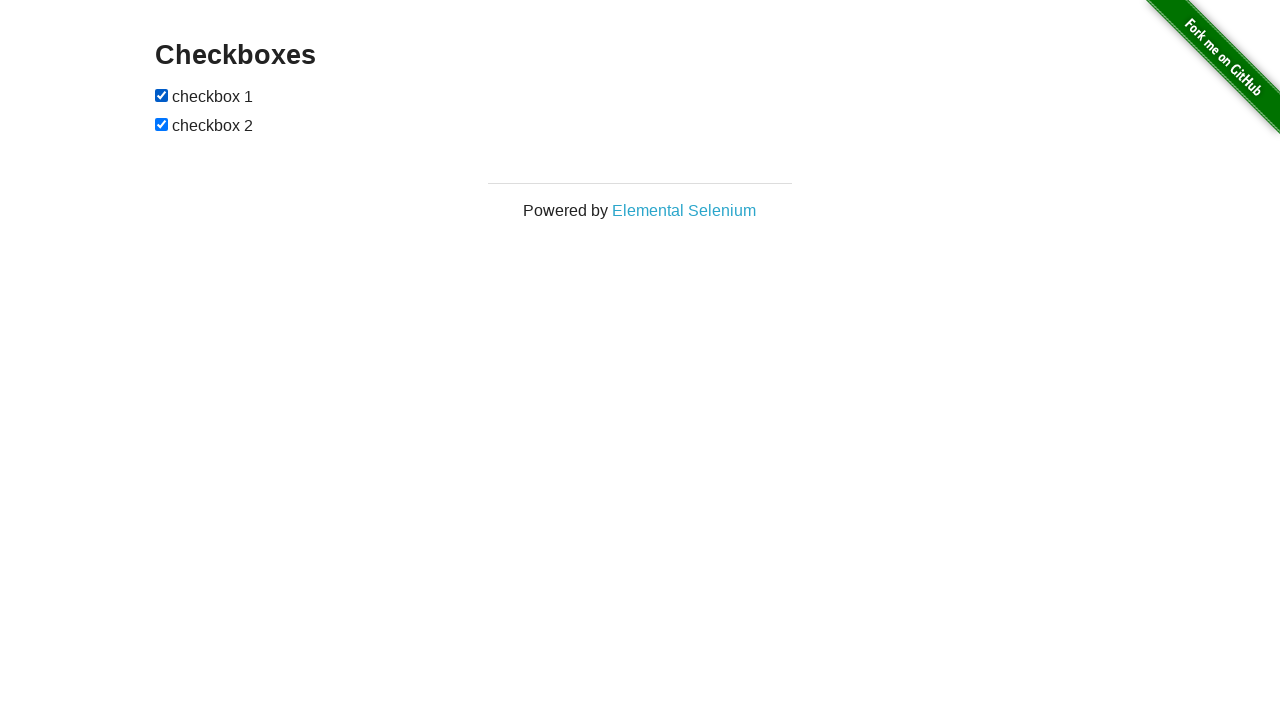

Checked the second checkbox on input[type='checkbox'] >> nth=1
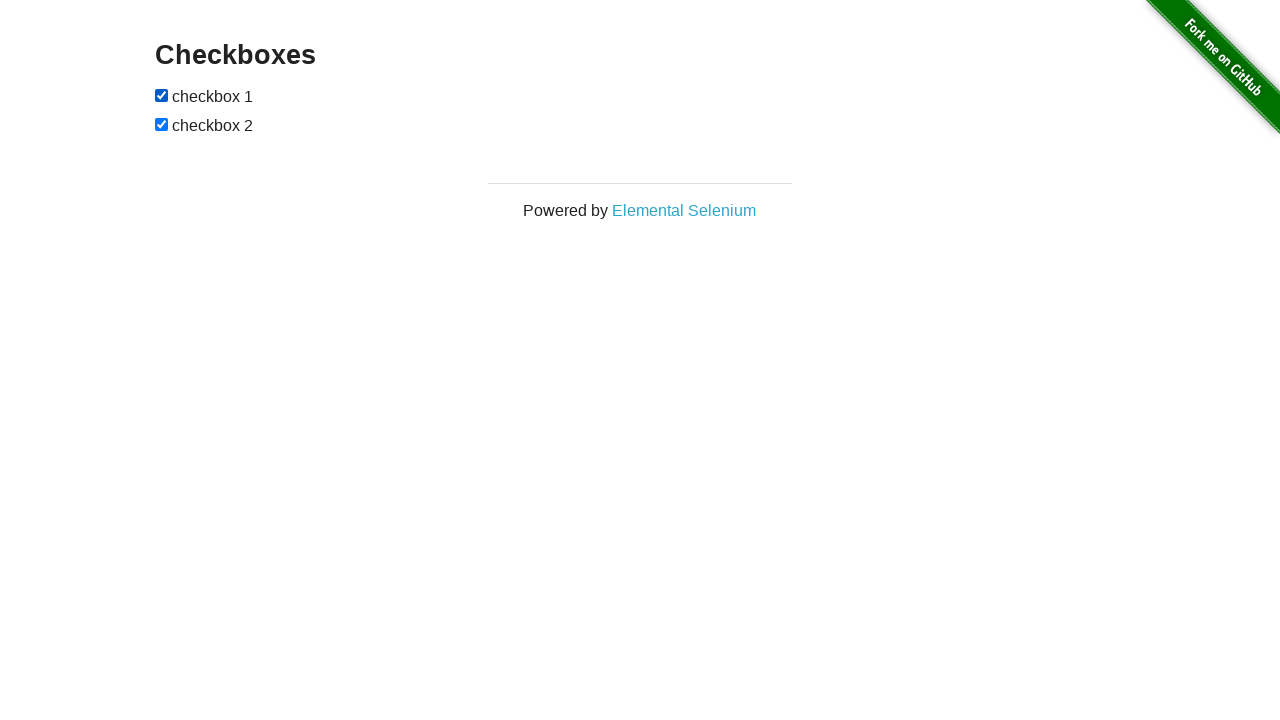

Verified first checkbox is checked
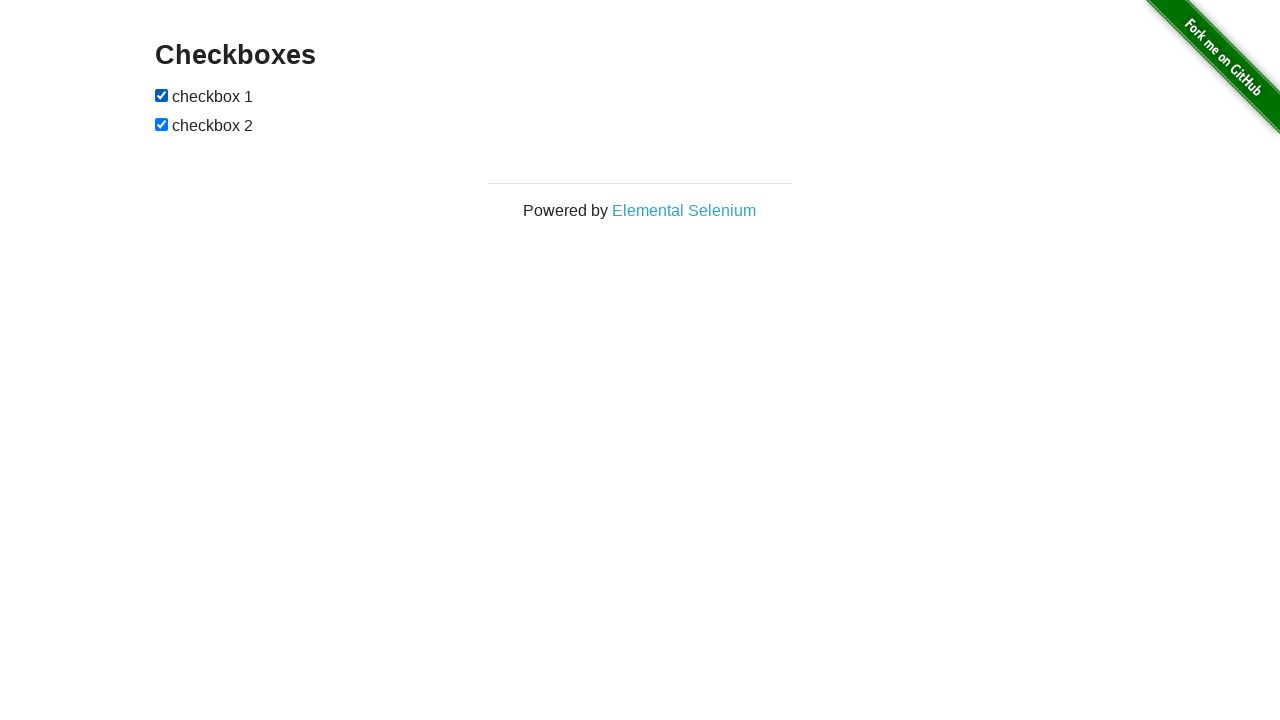

Verified second checkbox is checked
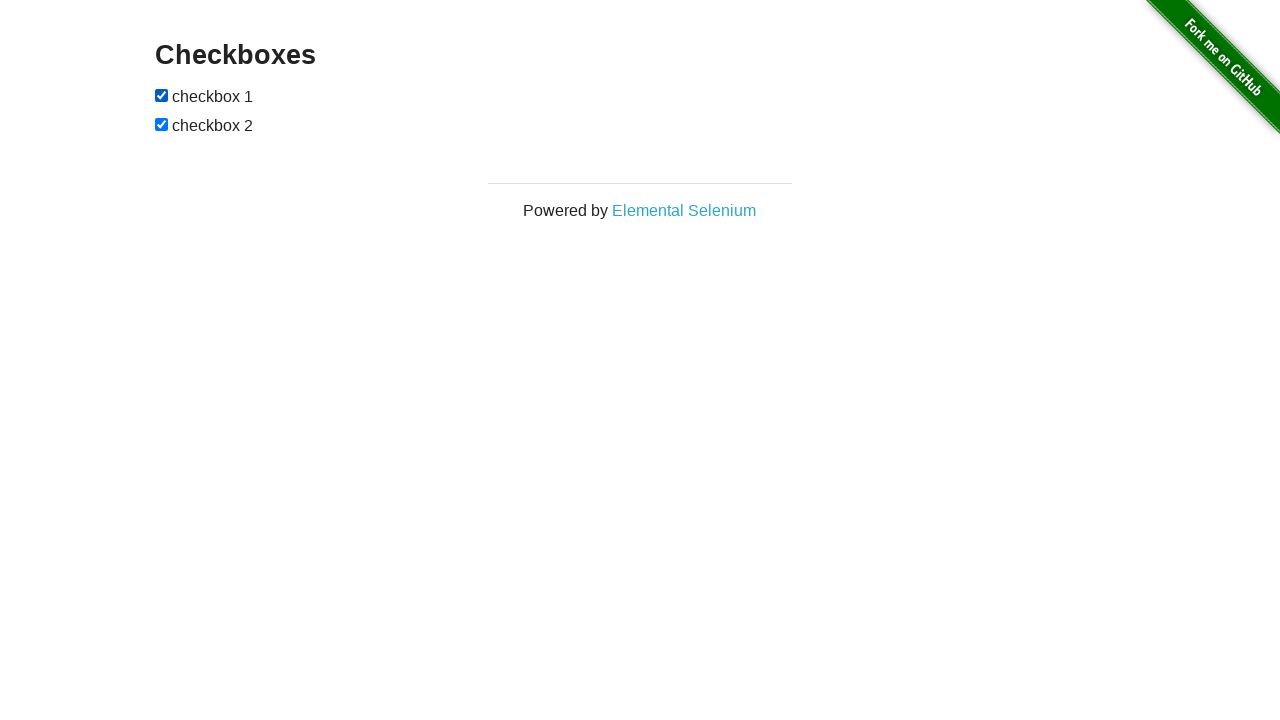

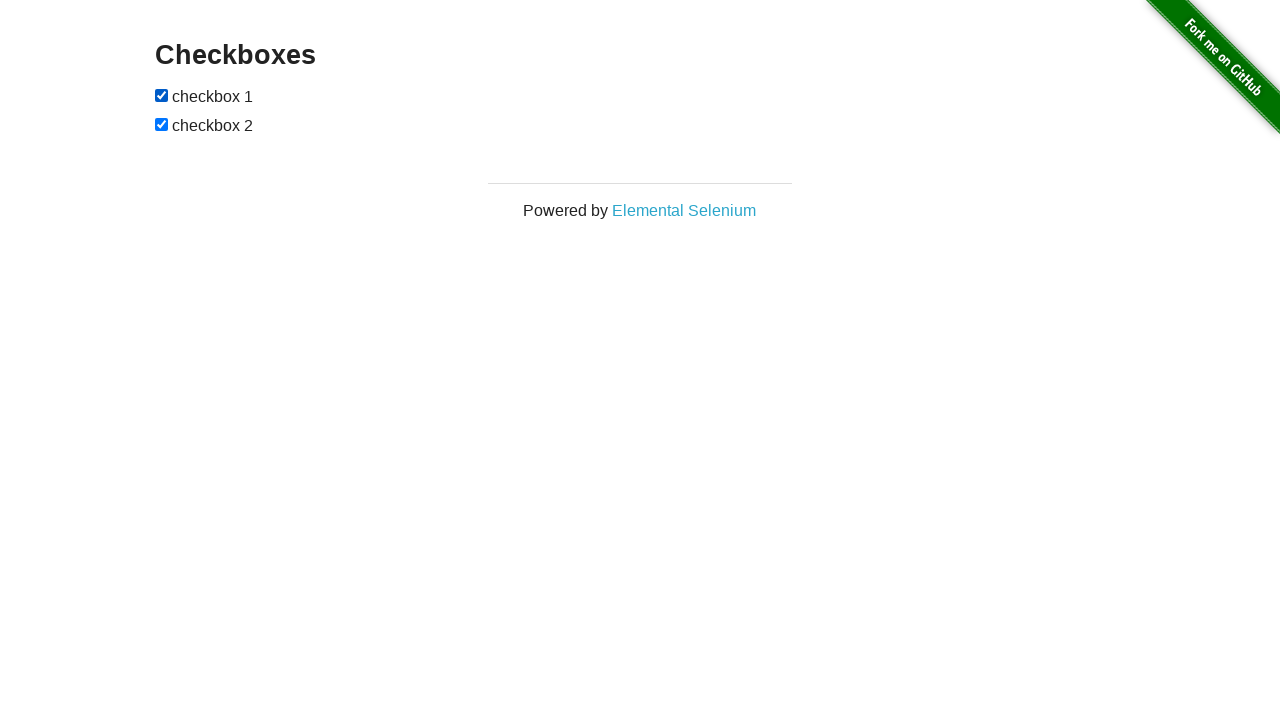